Tests user registration with minimum valid data by filling the registration form with a 3-character username and 8-character password, then verifies the success message appears.

Starting URL: https://anatoly-karpovich.github.io/demo-login-form/

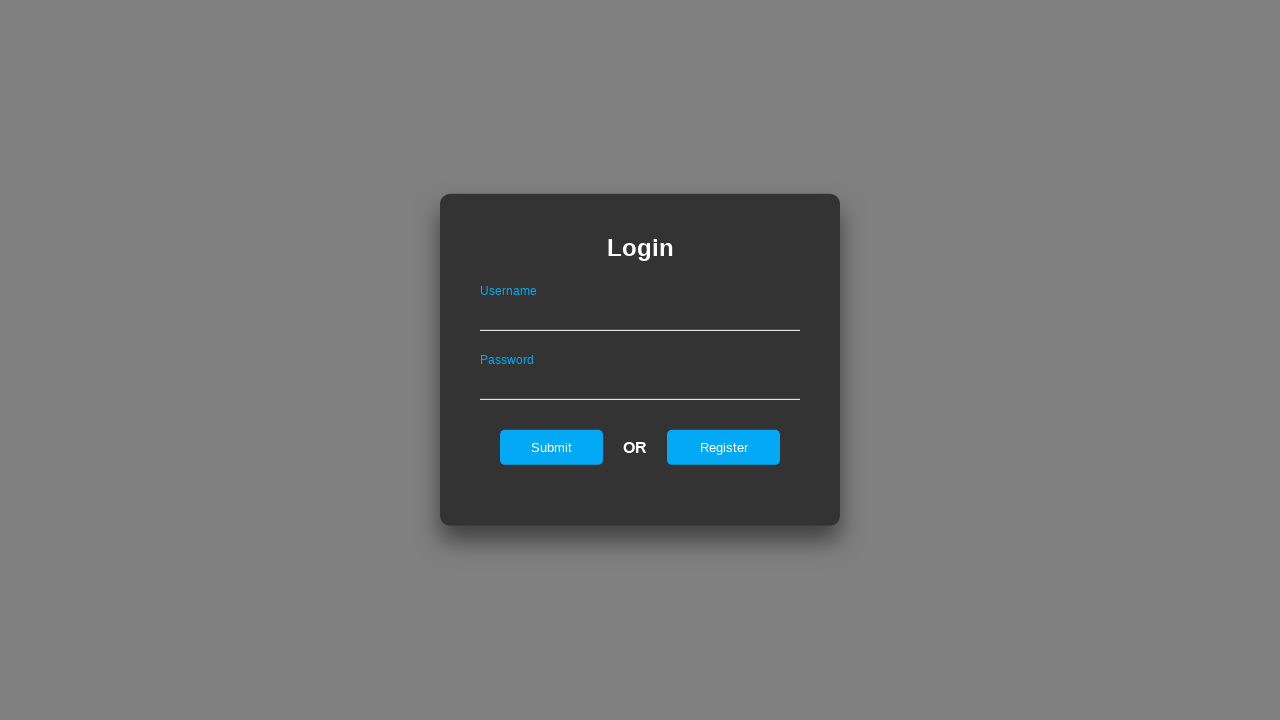

Clicked register button to show registration form at (724, 447) on #registerOnLogin
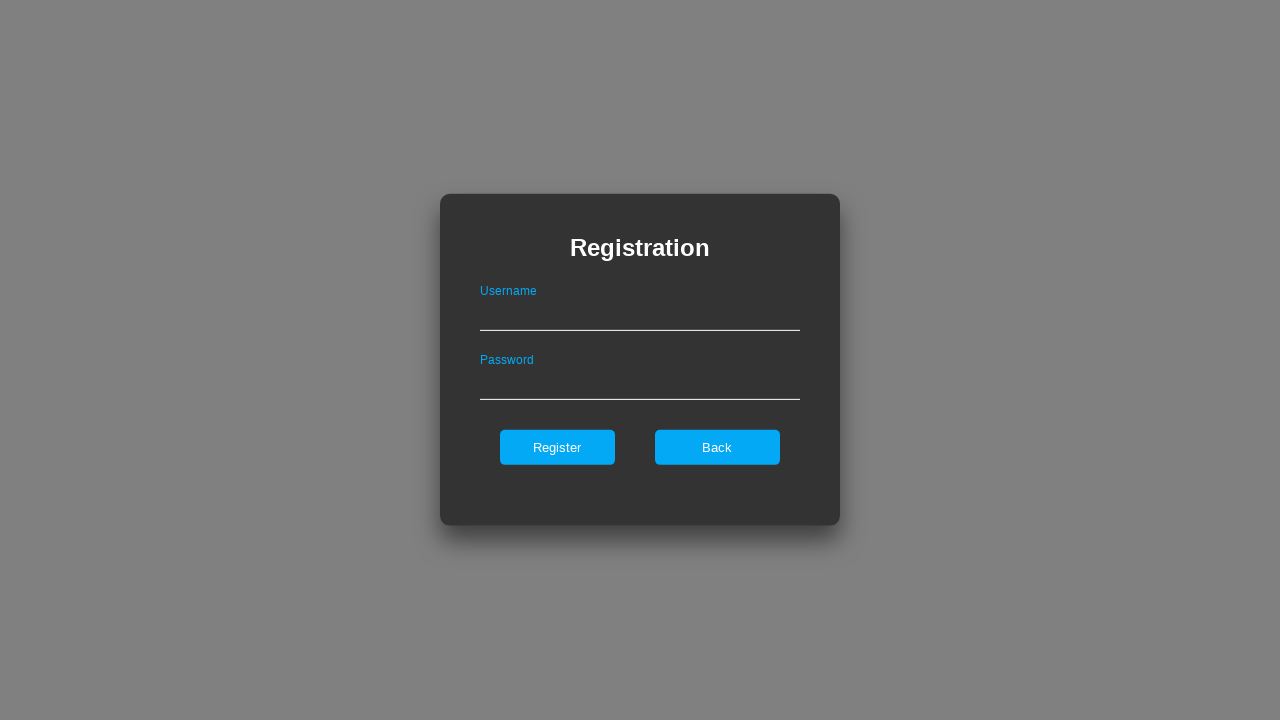

Located registration form
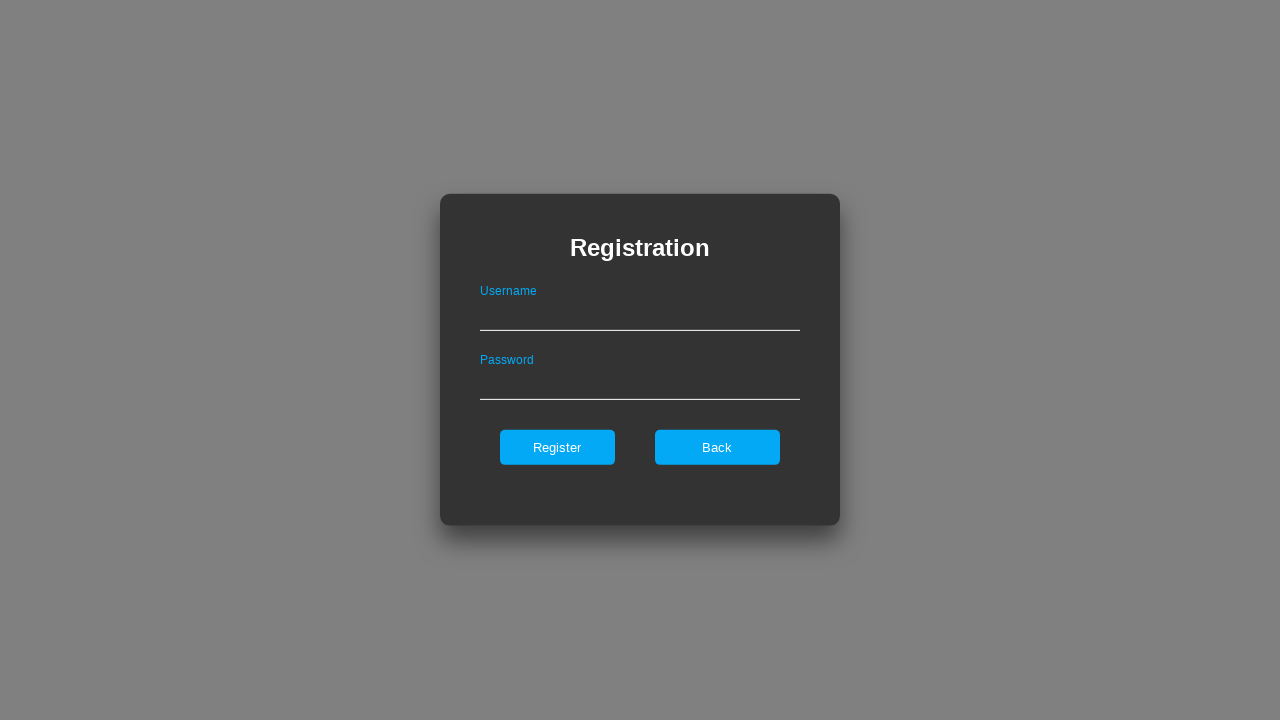

Filled username field with minimum valid data (3 characters: 'aB!') on .registerForm >> #userNameOnRegister
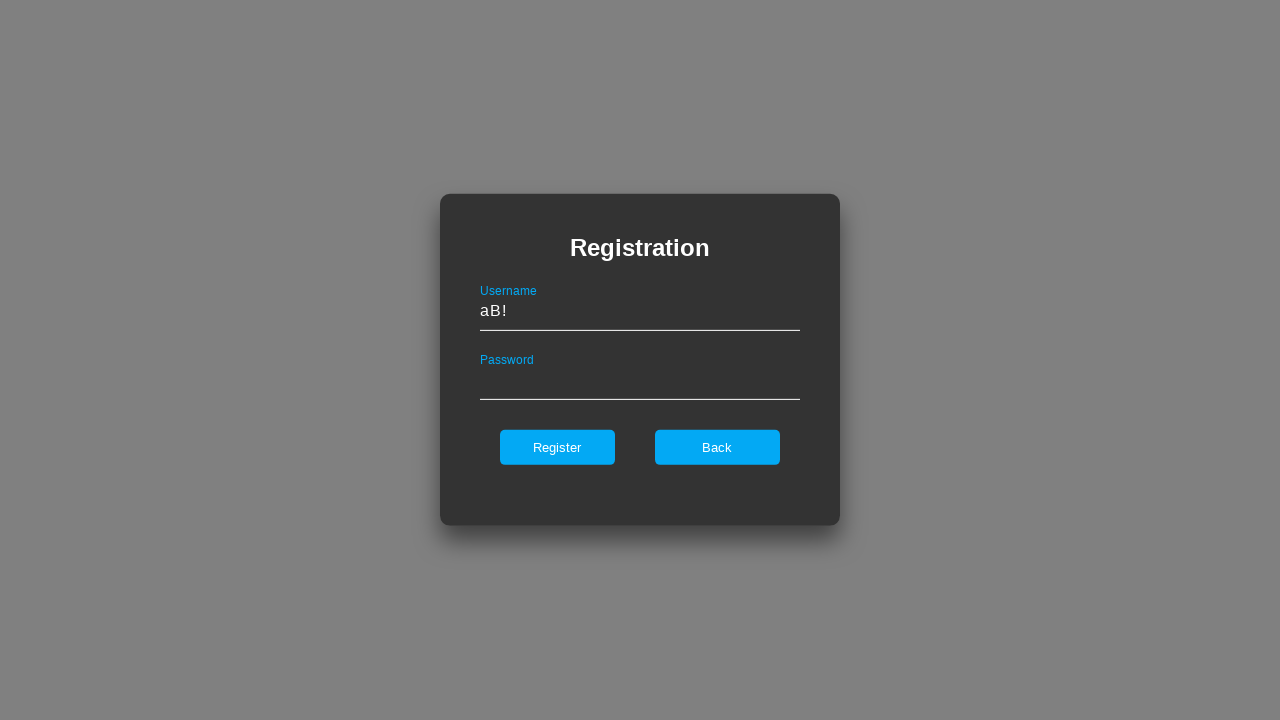

Filled password field with minimum valid data (8 characters: '123AAbb!') on .registerForm >> #passwordOnRegister
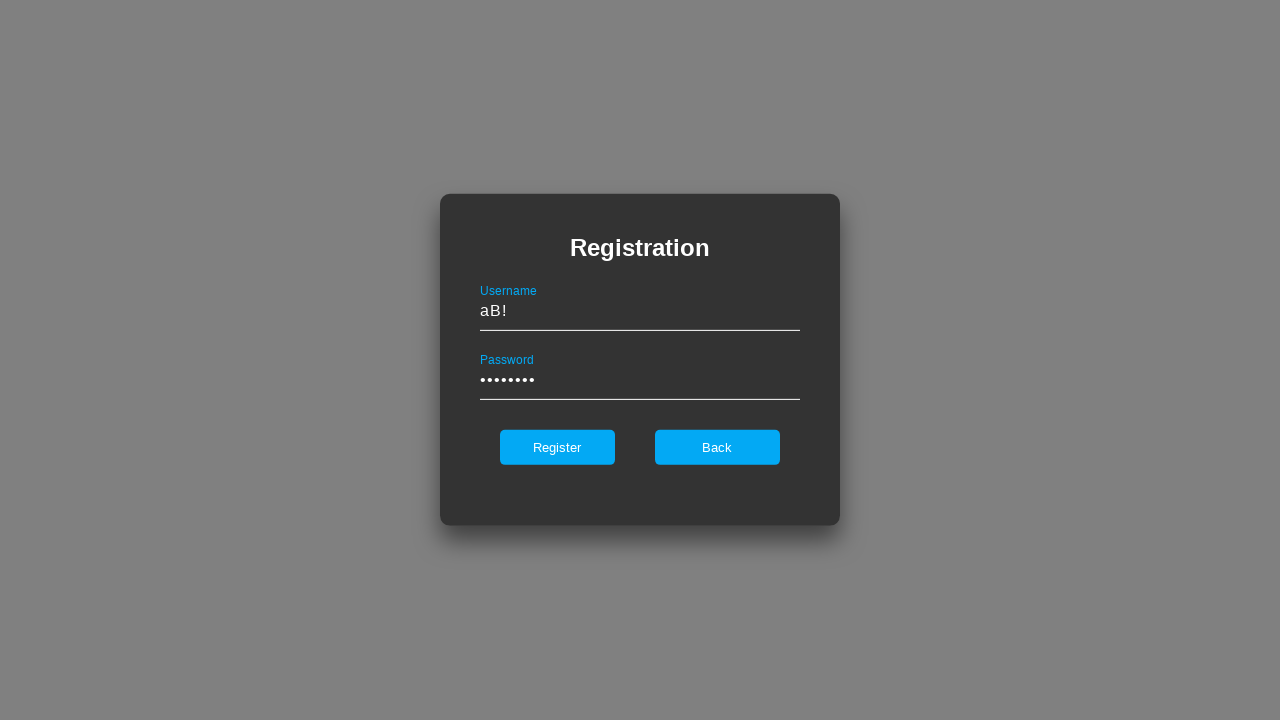

Clicked register button to submit registration form at (557, 447) on .registerForm >> #register
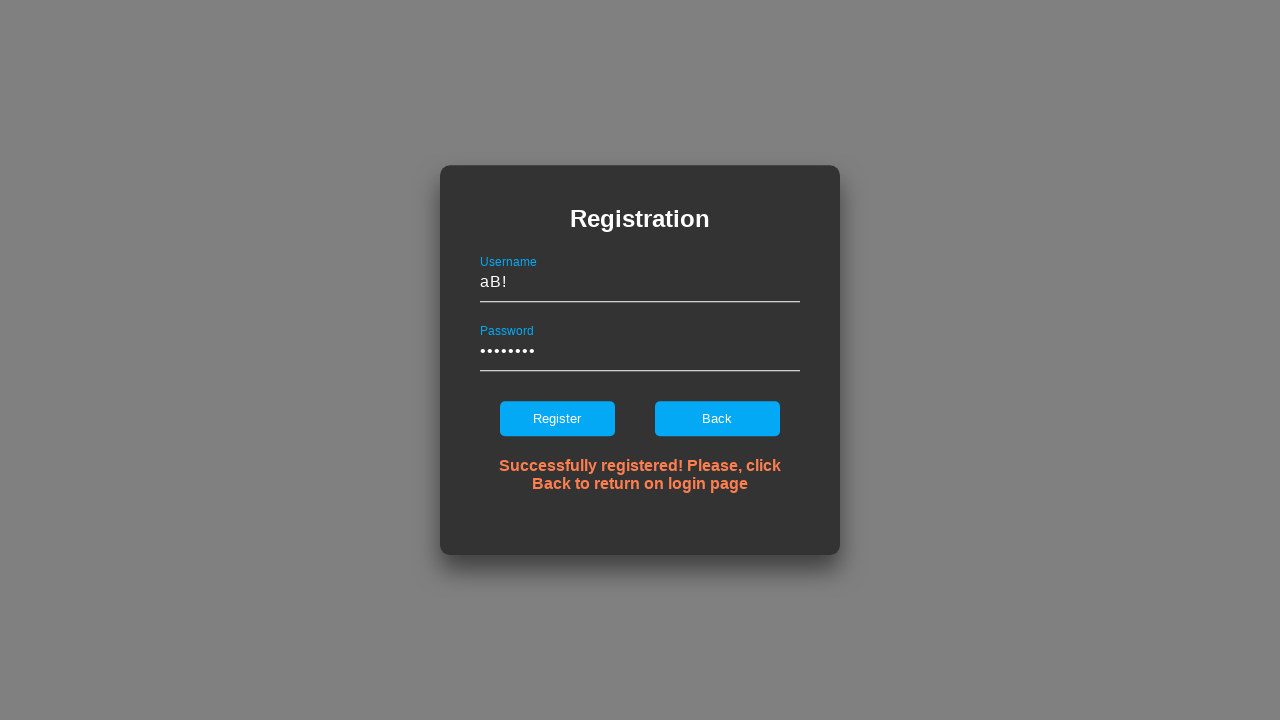

Verified success message appeared on registration
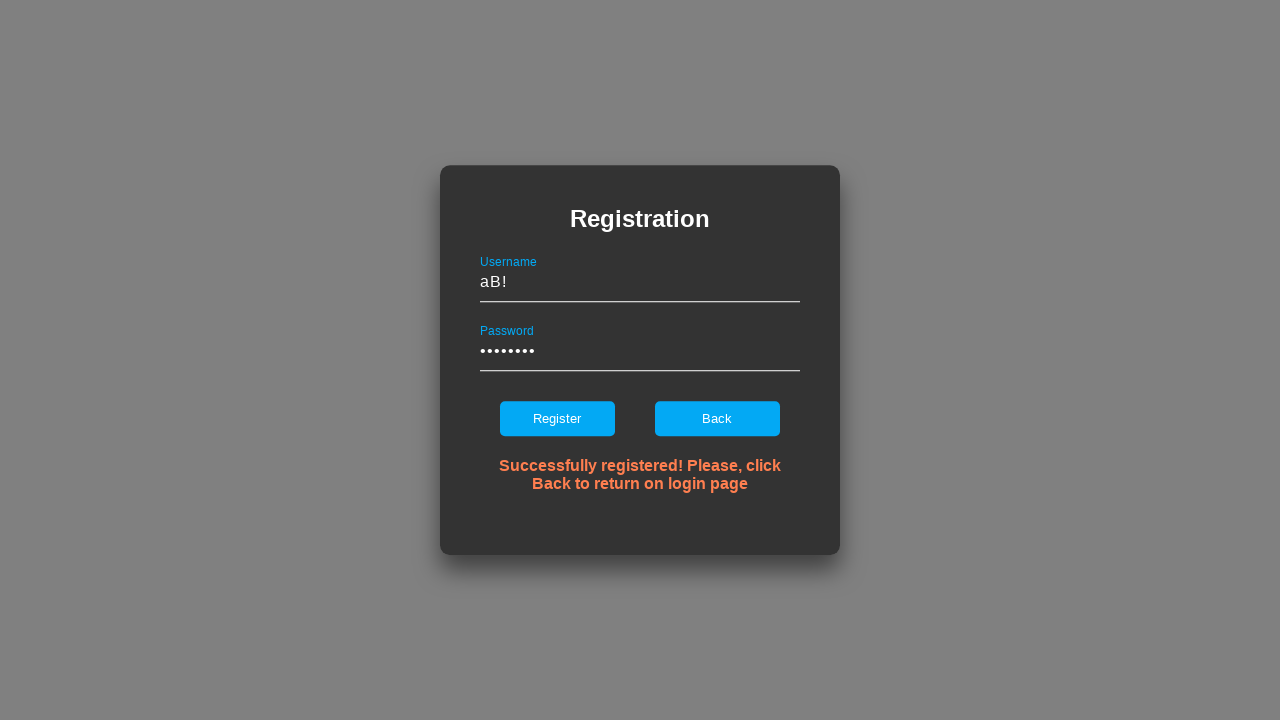

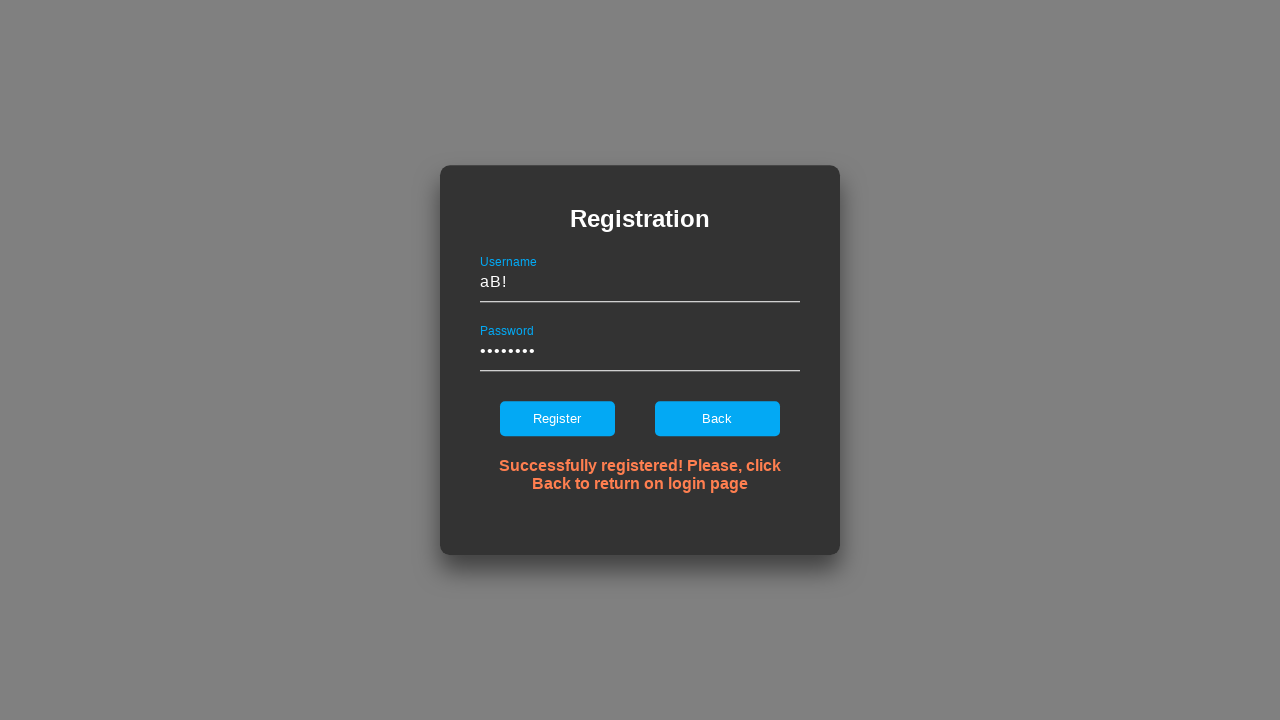